Tests that the currently applied filter is highlighted correctly.

Starting URL: https://demo.playwright.dev/todomvc

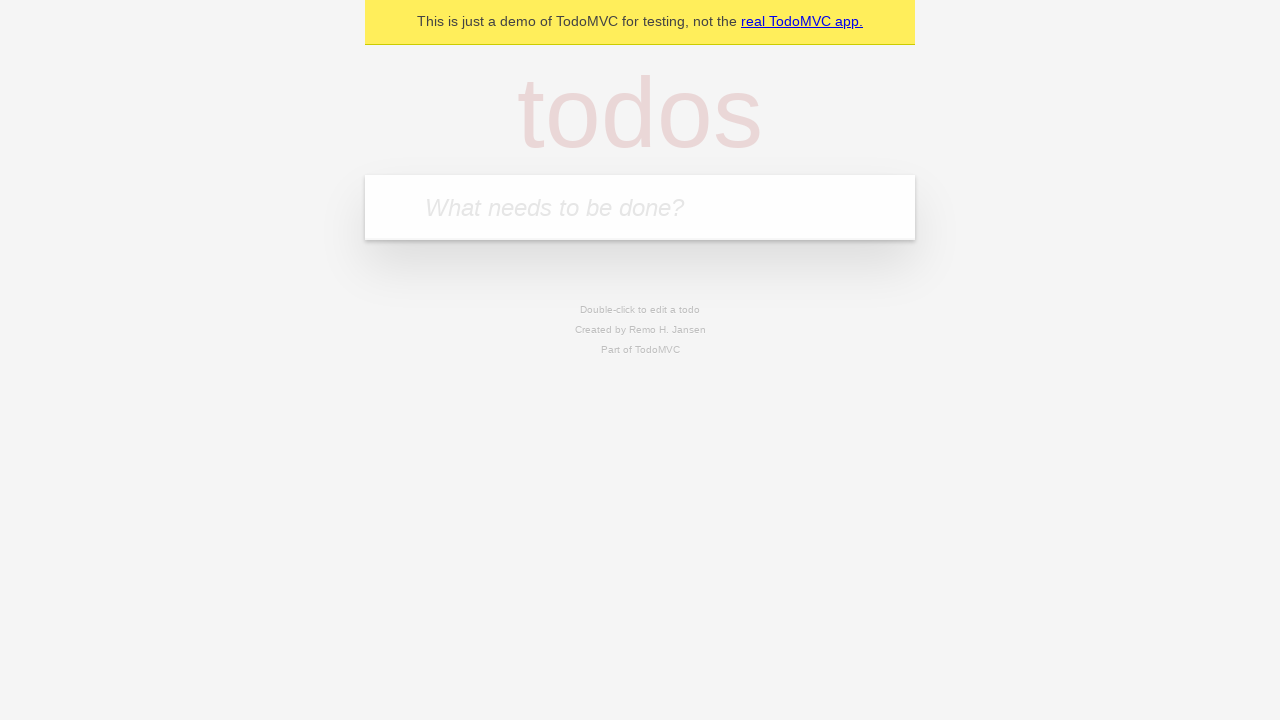

Filled first todo input with 'buy some cheese' on .new-todo
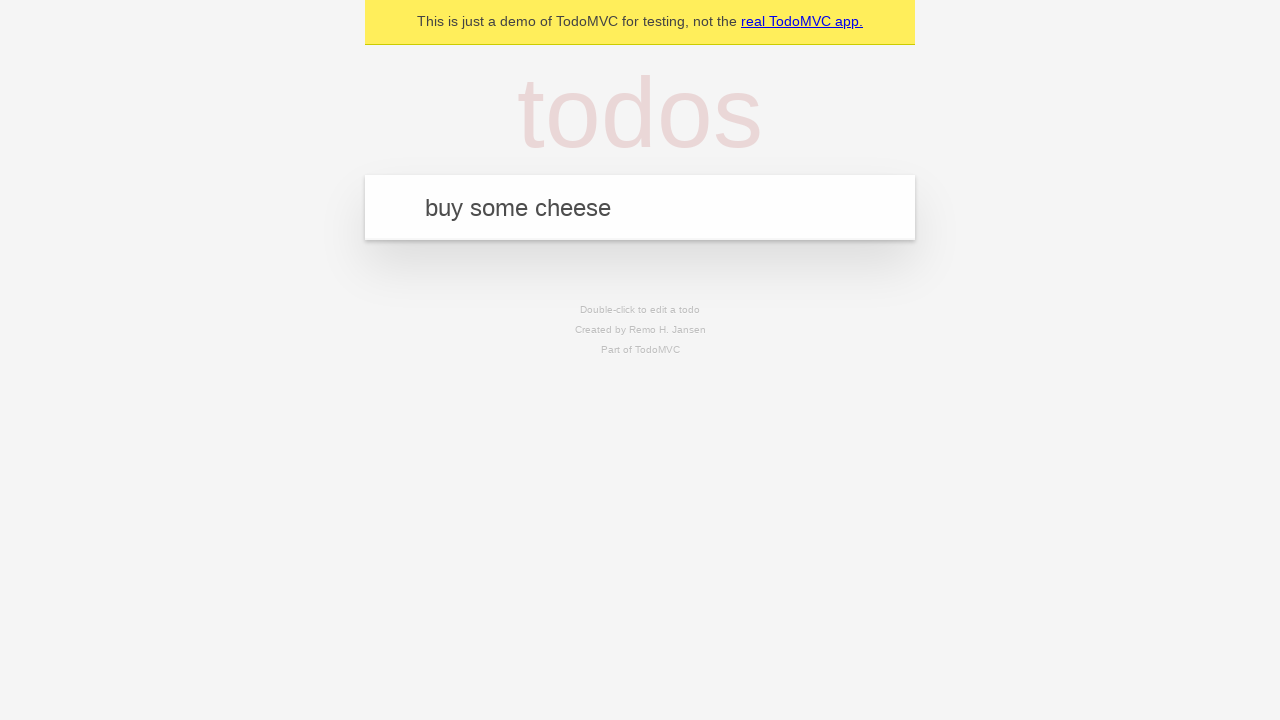

Pressed Enter to create first todo on .new-todo
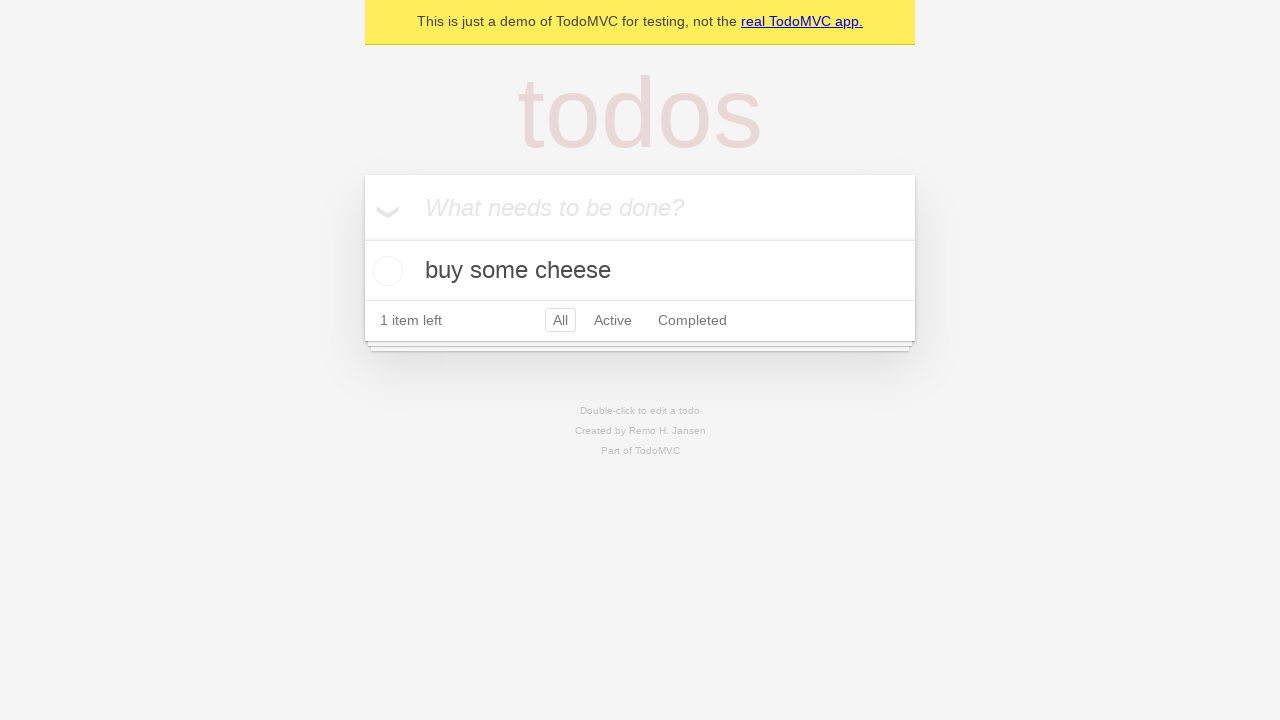

Filled second todo input with 'feed the cat' on .new-todo
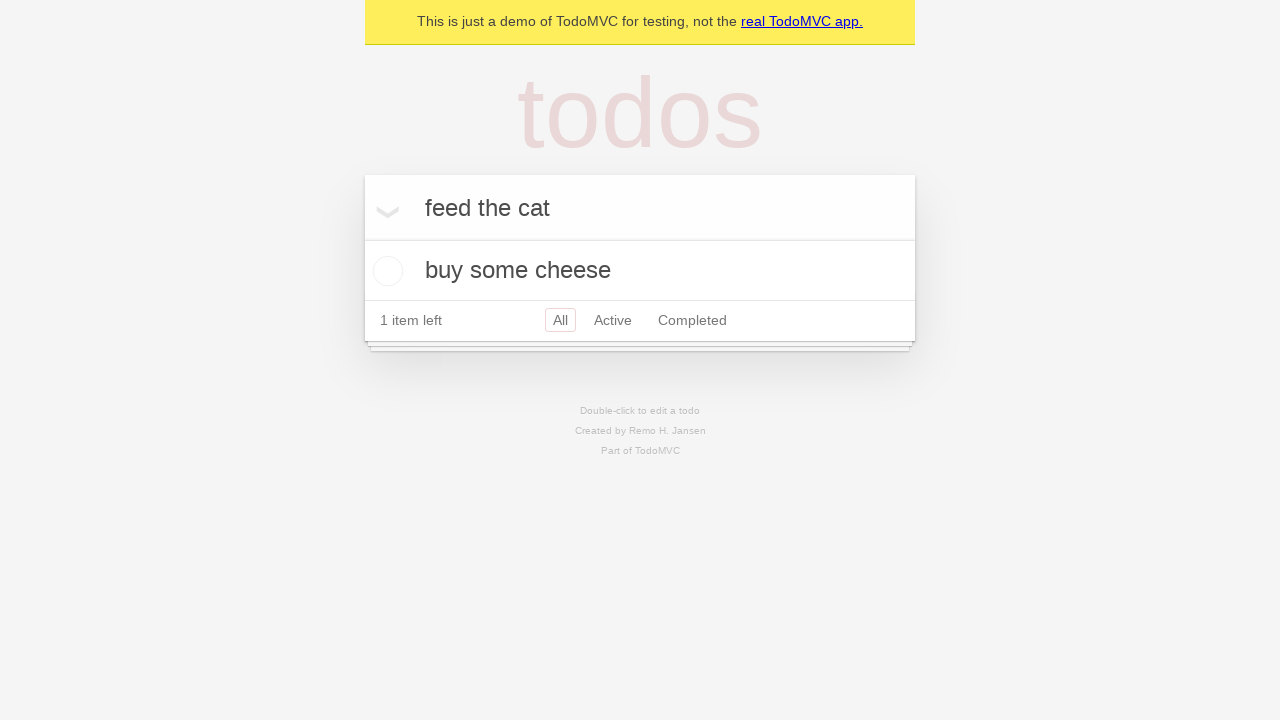

Pressed Enter to create second todo on .new-todo
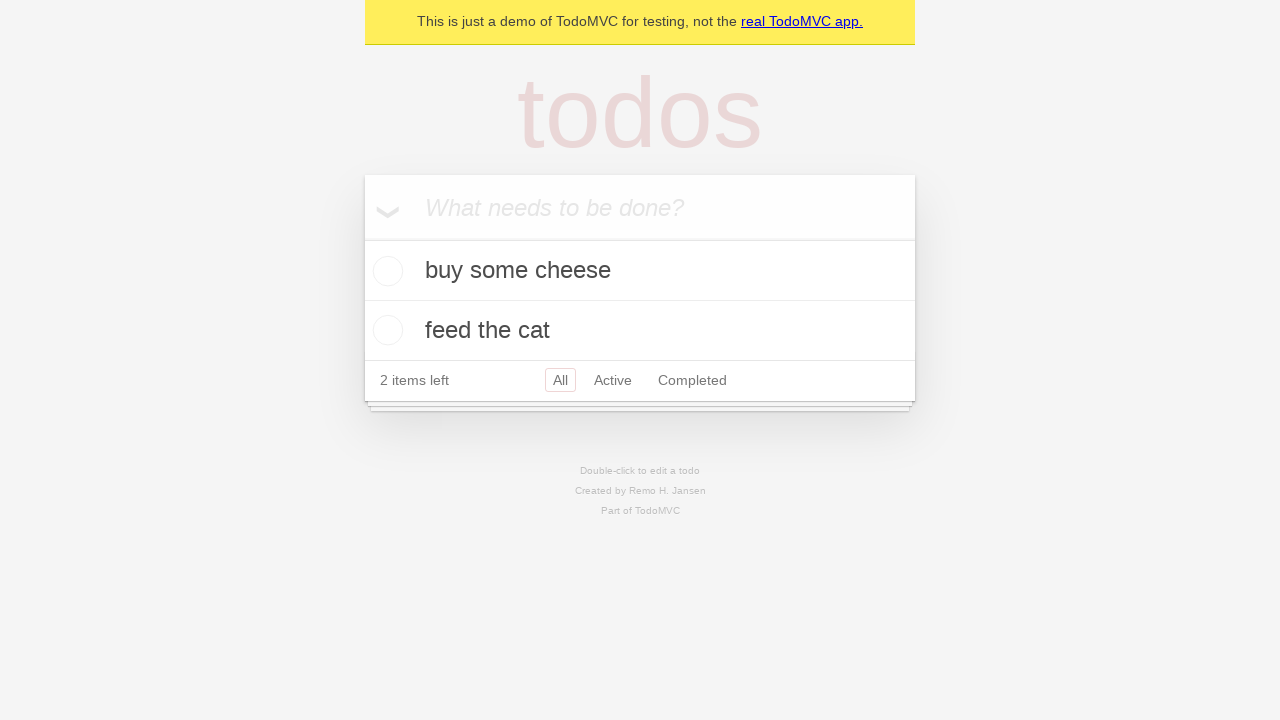

Filled third todo input with 'book a doctors appointment' on .new-todo
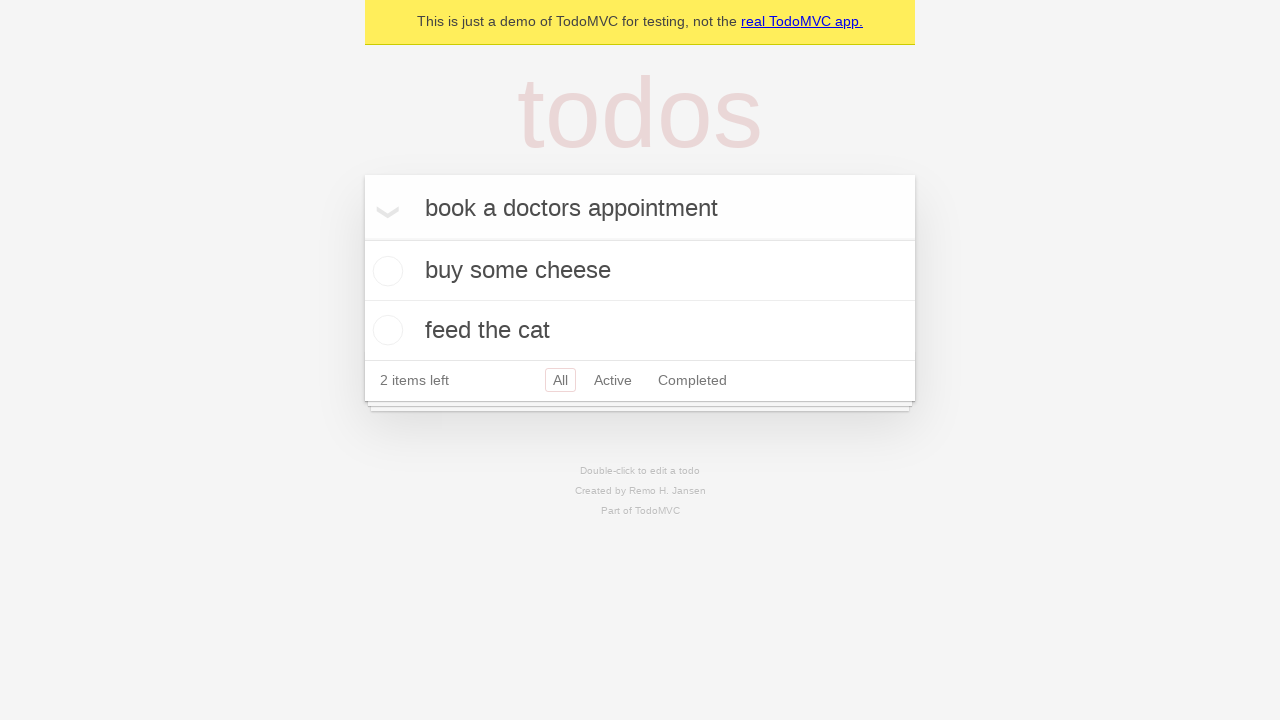

Pressed Enter to create third todo on .new-todo
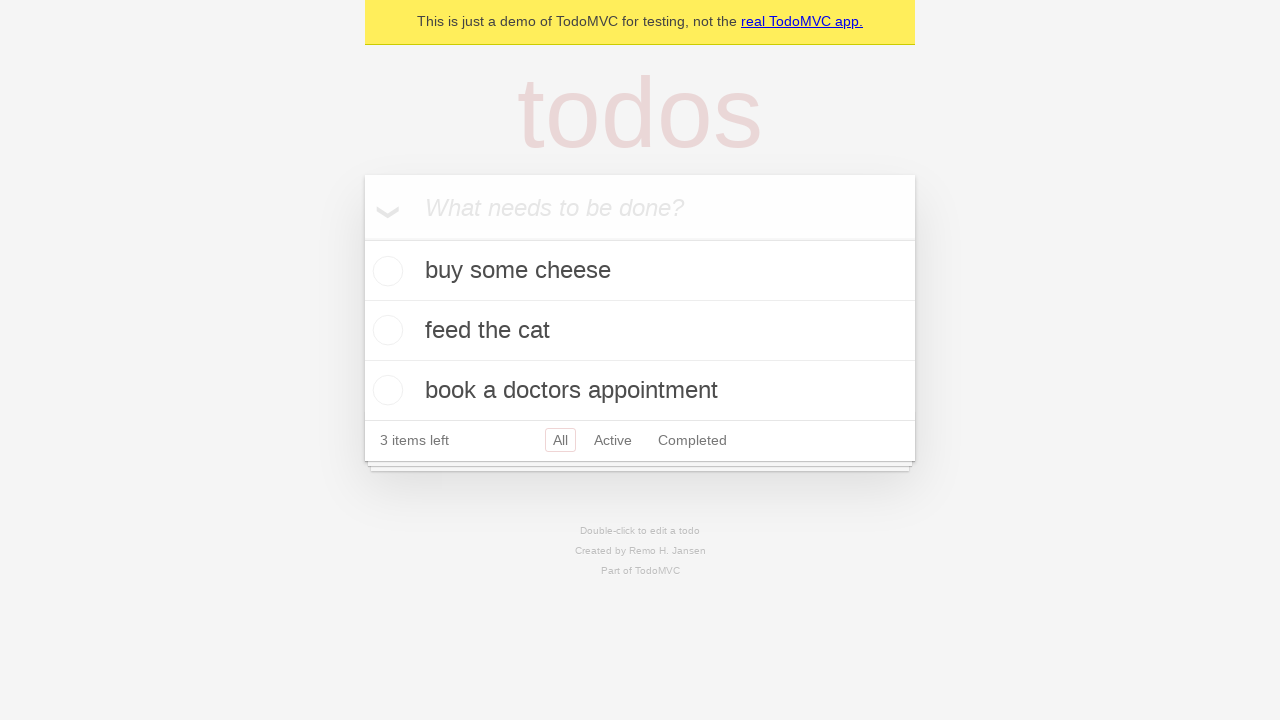

Waited for all 3 todos to load in the list
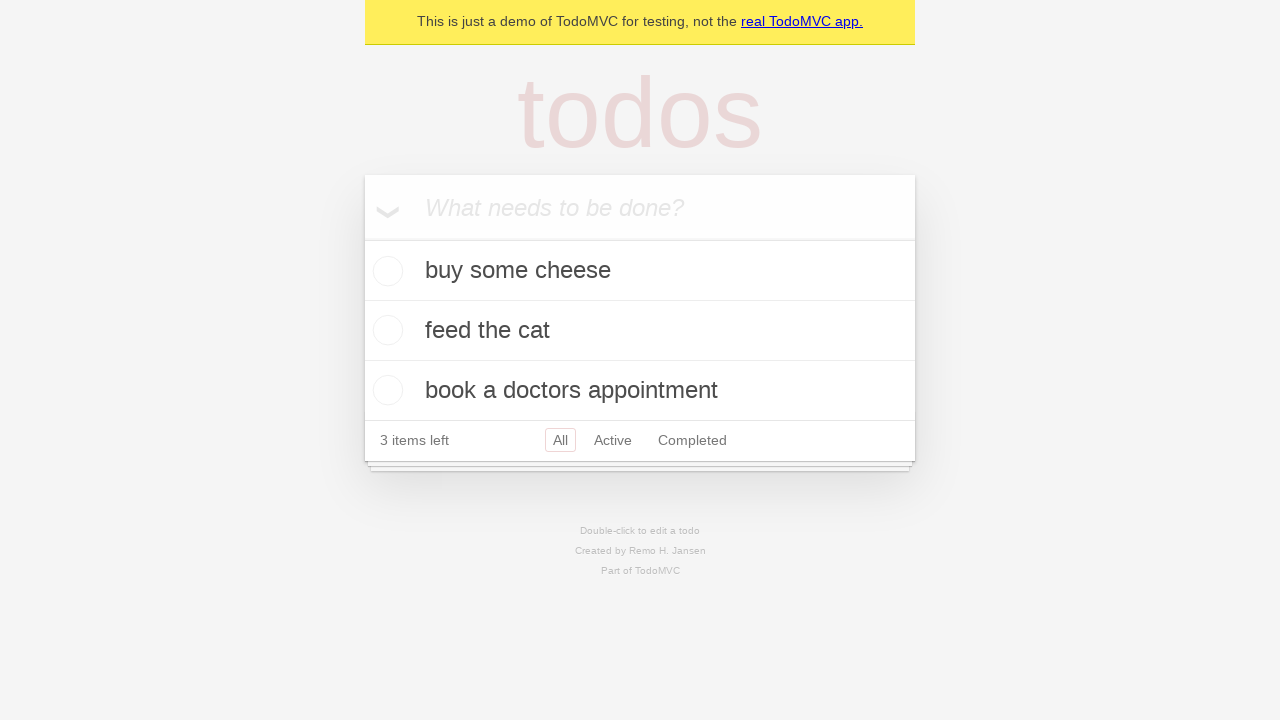

Clicked Active filter to display only active todos at (613, 440) on .filters >> text=Active
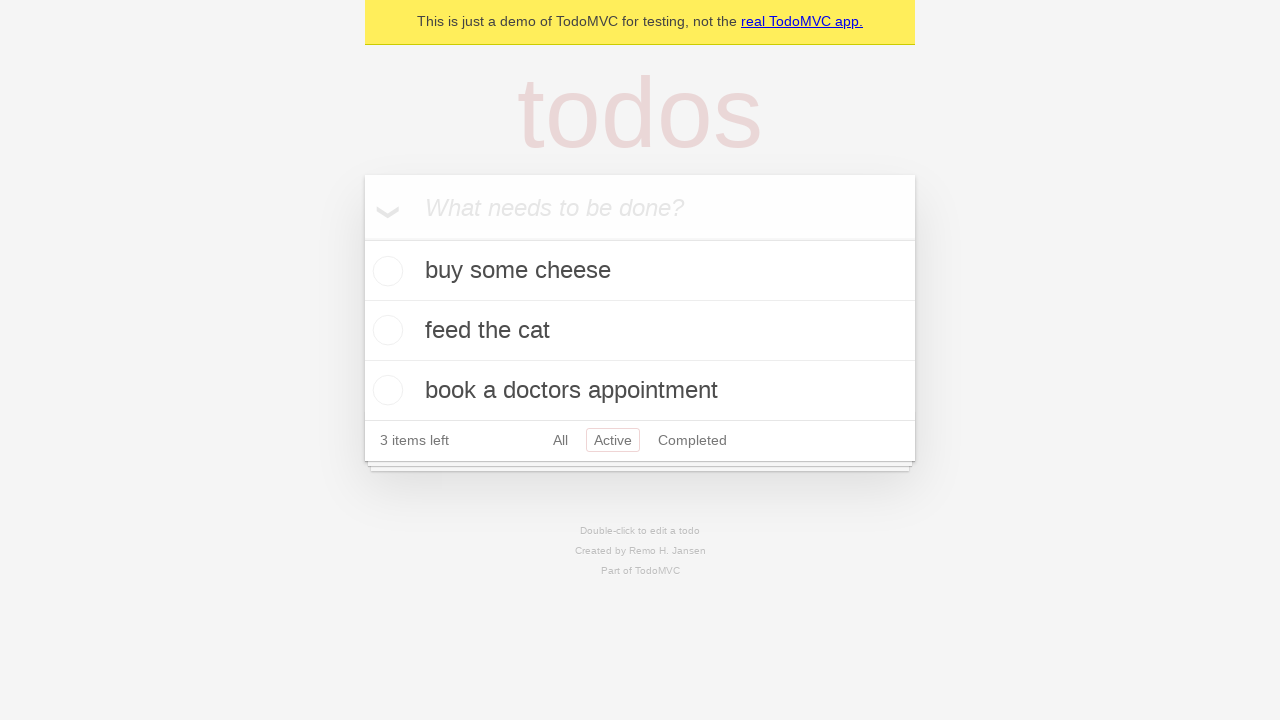

Clicked Completed filter to display only completed todos at (692, 440) on .filters >> text=Completed
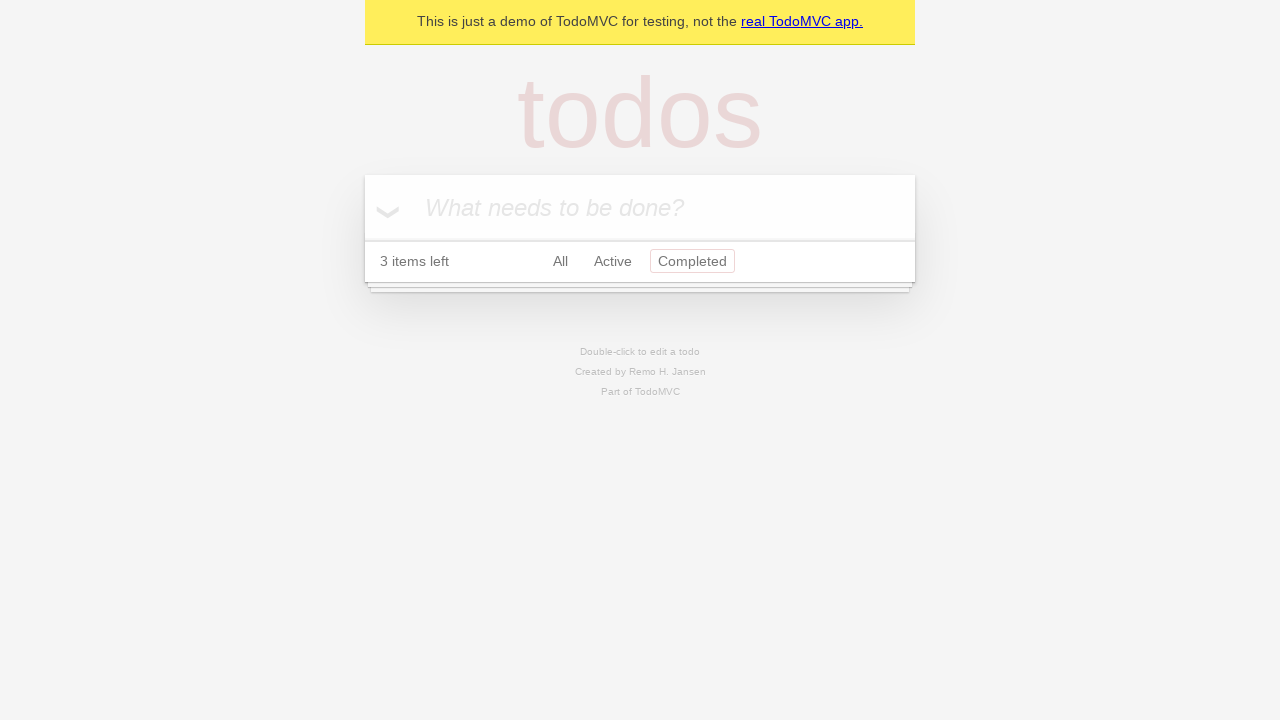

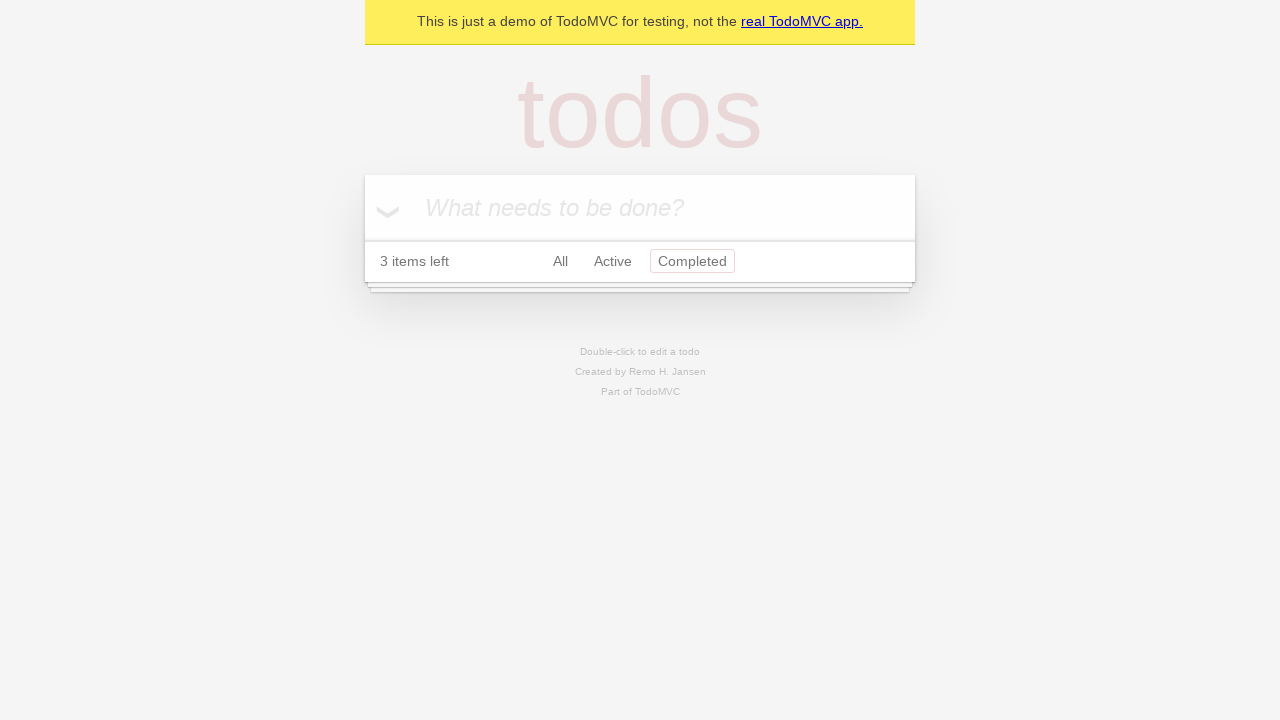